Tests that an invalid promo code is rejected during checkout by adding an ebook to cart, entering an invalid promo code, and verifying an error message is displayed.

Starting URL: https://shopdemo.fatfreeshop.com/

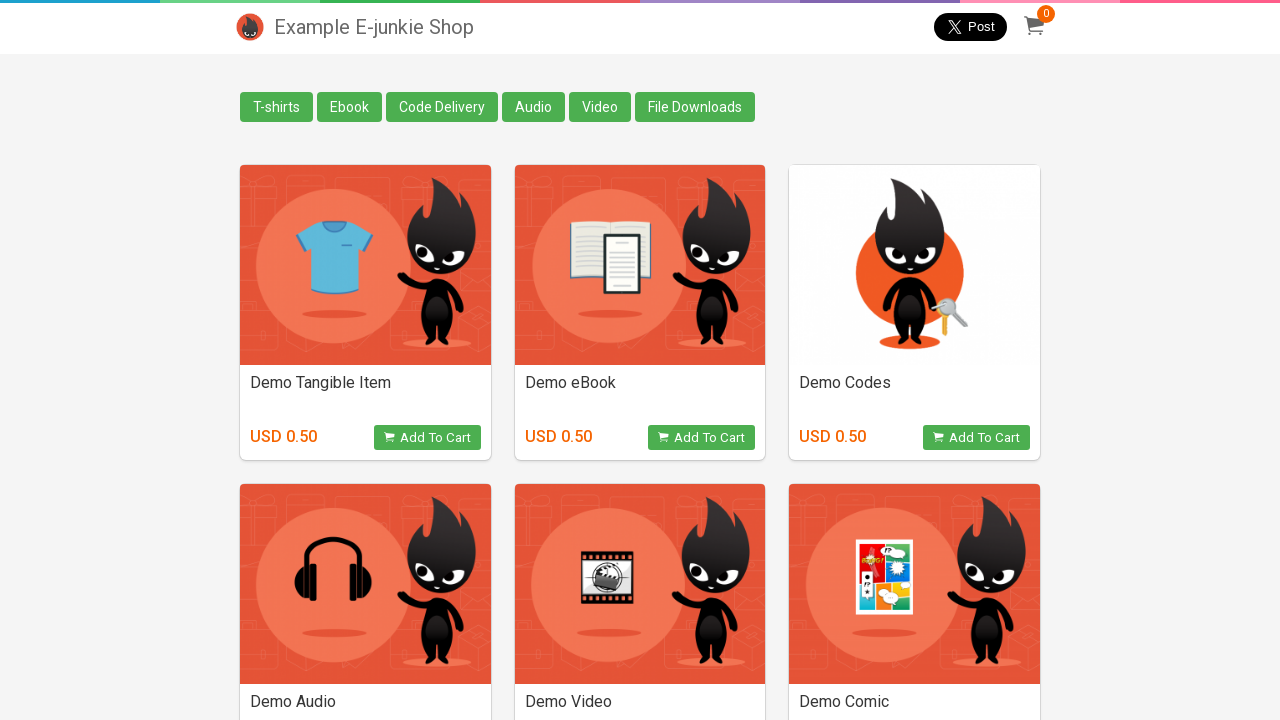

Ebook category button loaded
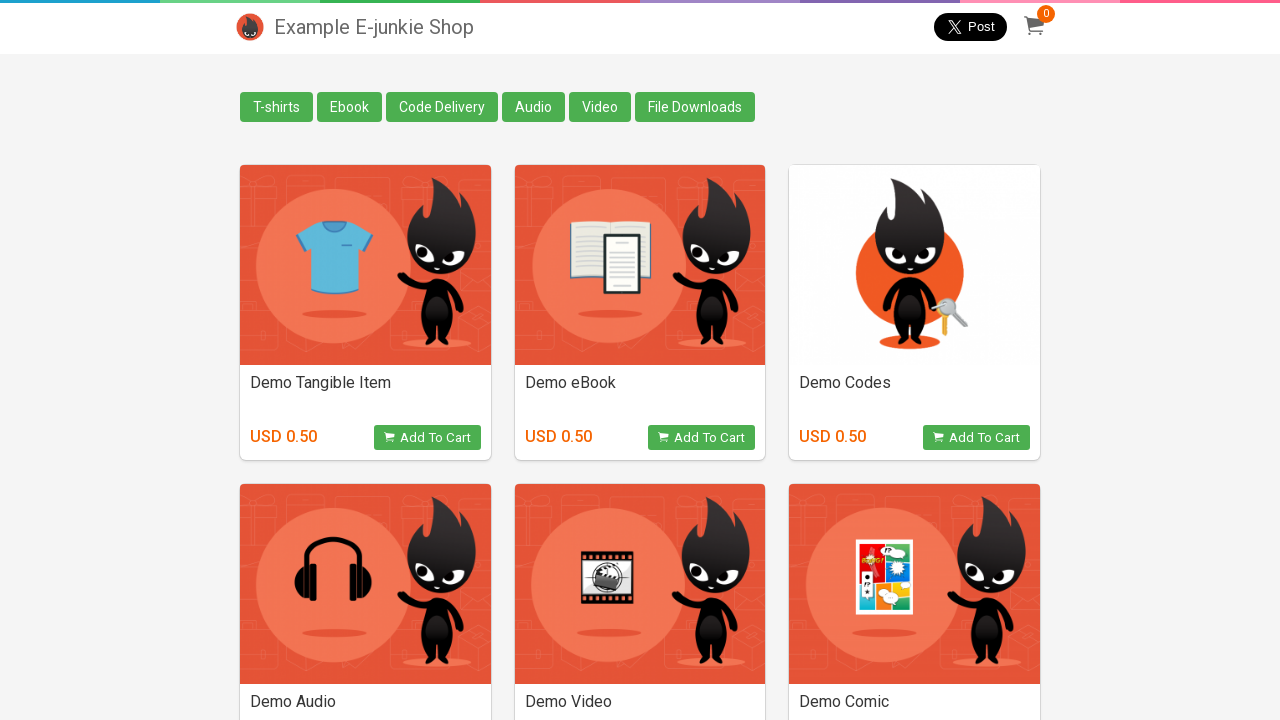

Clicked on Ebook category button at (350, 107) on xpath=//div[@class='column all_tag']//*[text()='Ebook']
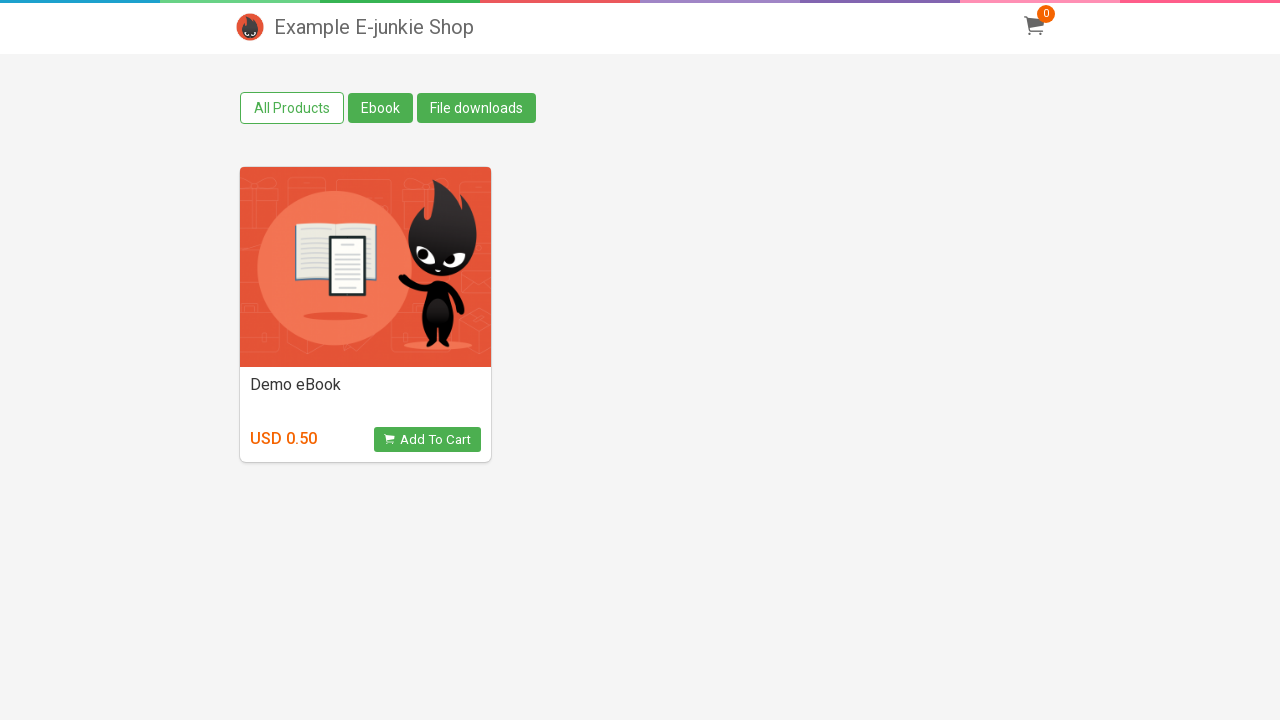

Navigated to Ebook category page
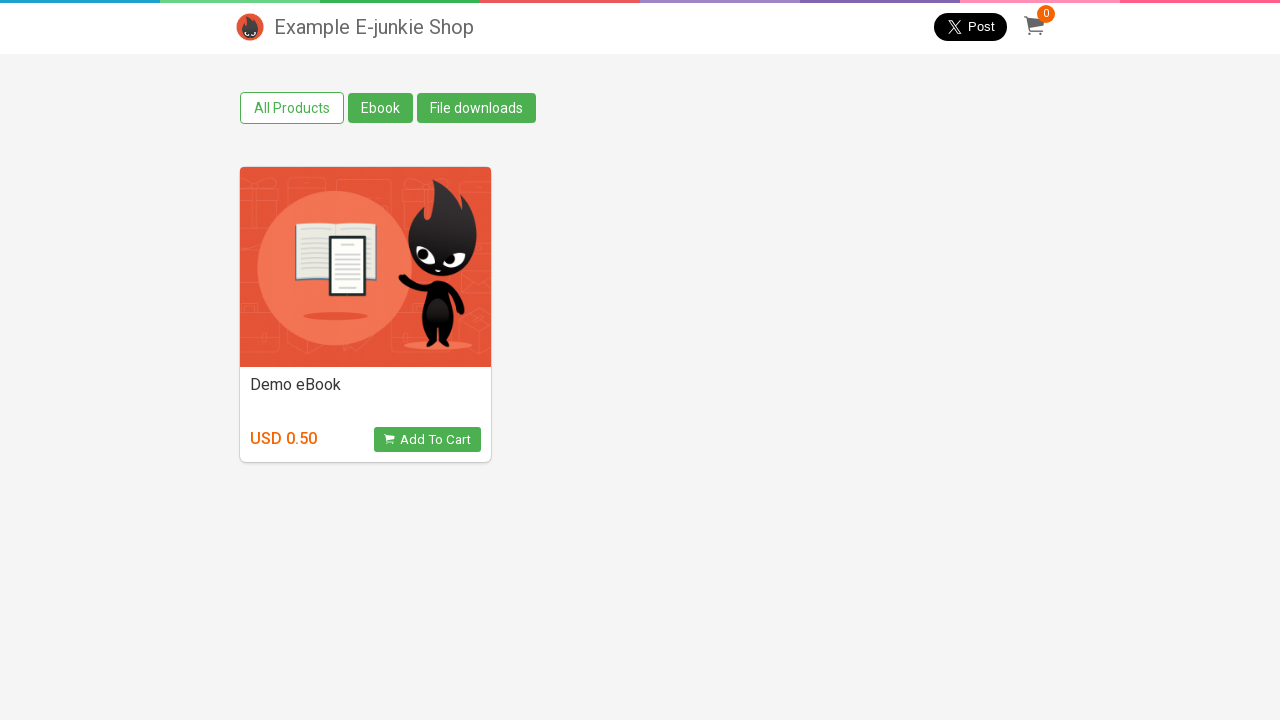

View Product button loaded
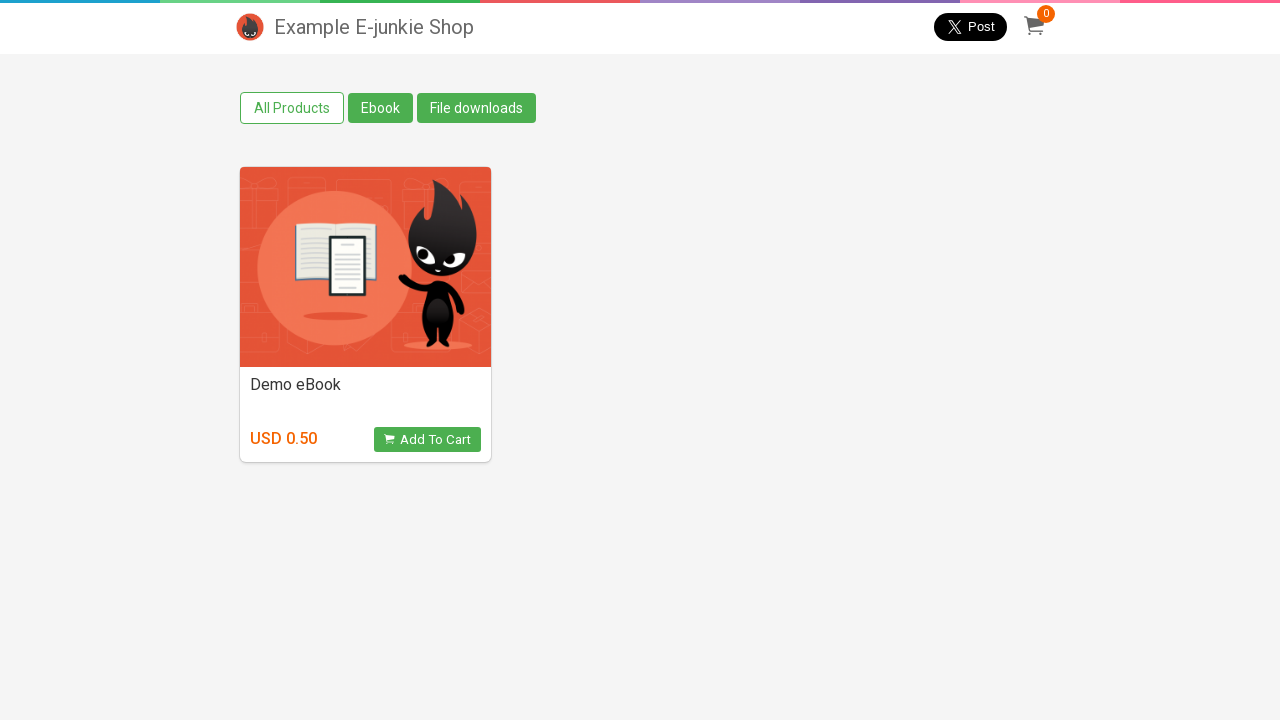

Clicked View Product button at (427, 440) on [class='view_product']
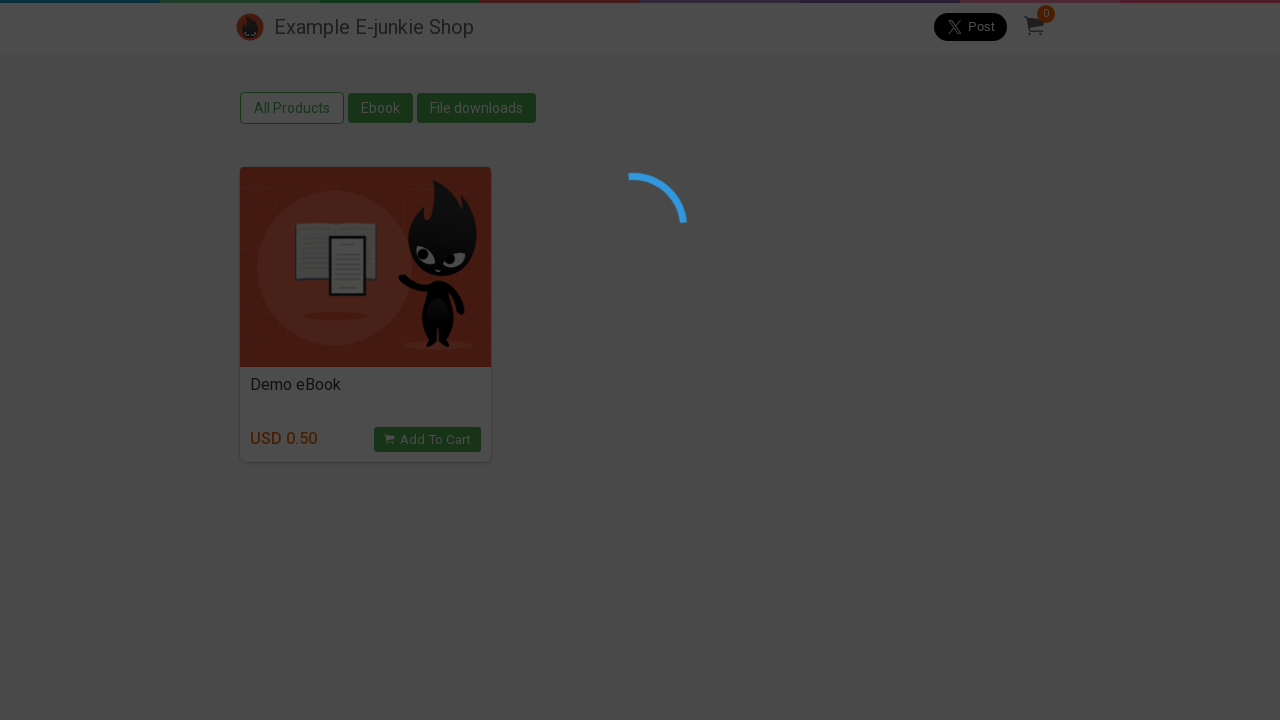

Verified Demo eBook is visible in checkout cart
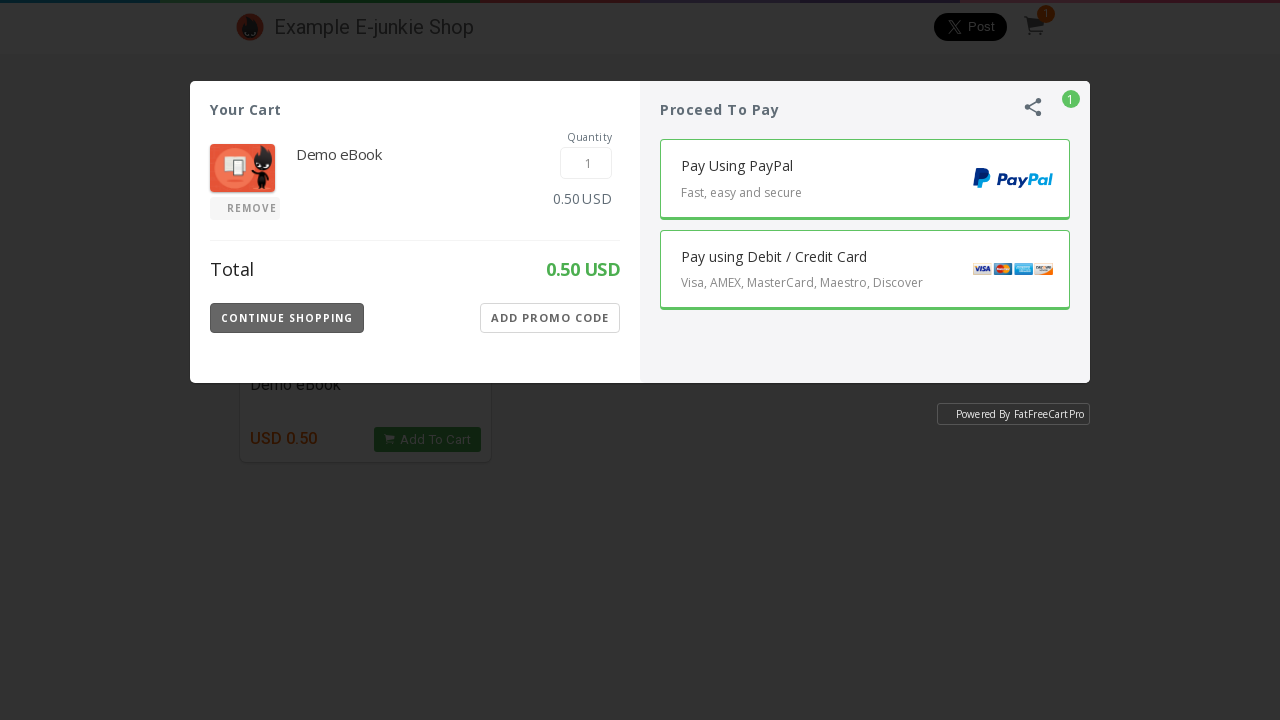

Clicked Add Promo Code button at (550, 318) on xpath=//iframe[@class='EJIframeV3 EJOverlayV3'] >> internal:control=enter-frame 
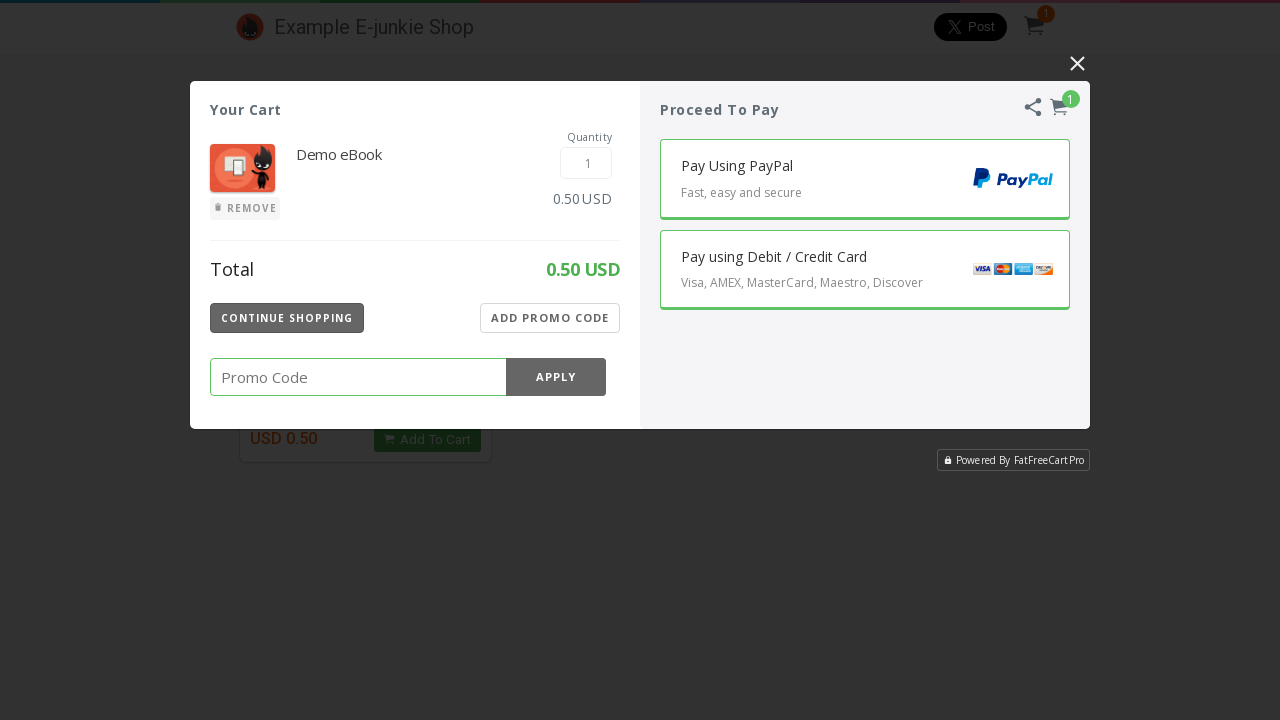

Entered invalid promo code: 345231234 on xpath=//iframe[@class='EJIframeV3 EJOverlayV3'] >> internal:control=enter-frame 
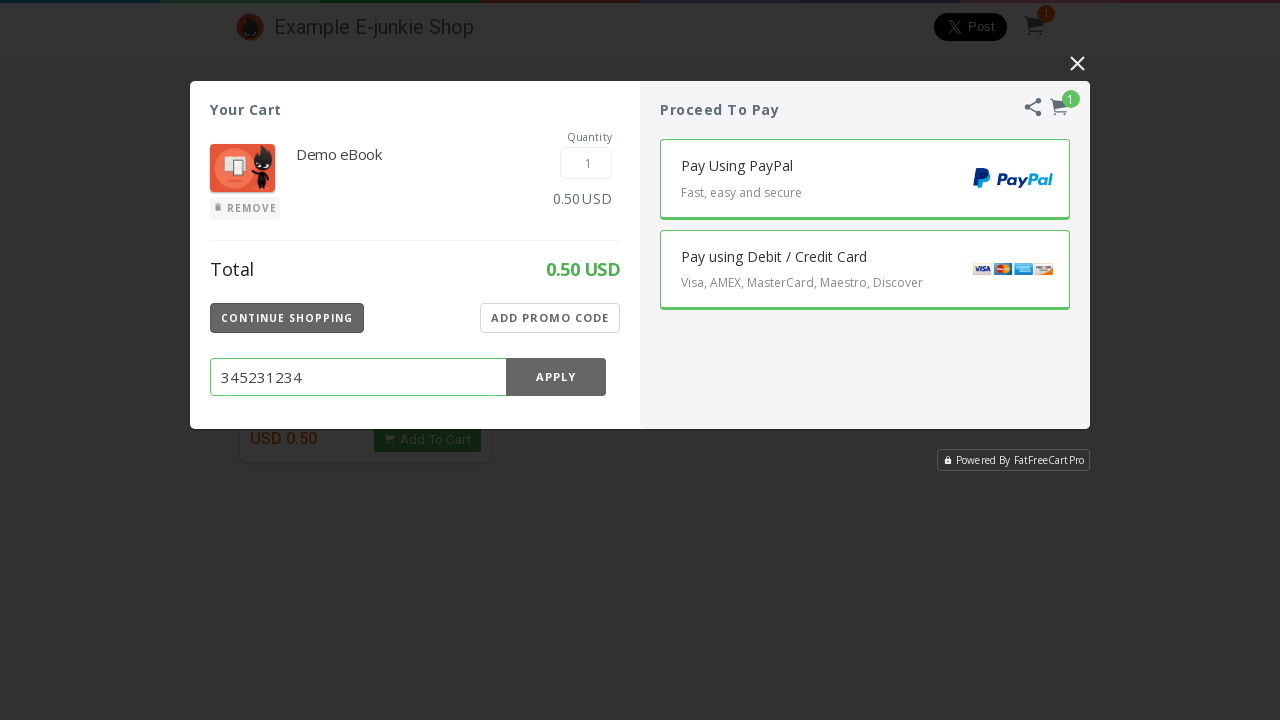

Clicked Apply button for promo code at (556, 377) on xpath=//iframe[@class='EJIframeV3 EJOverlayV3'] >> internal:control=enter-frame 
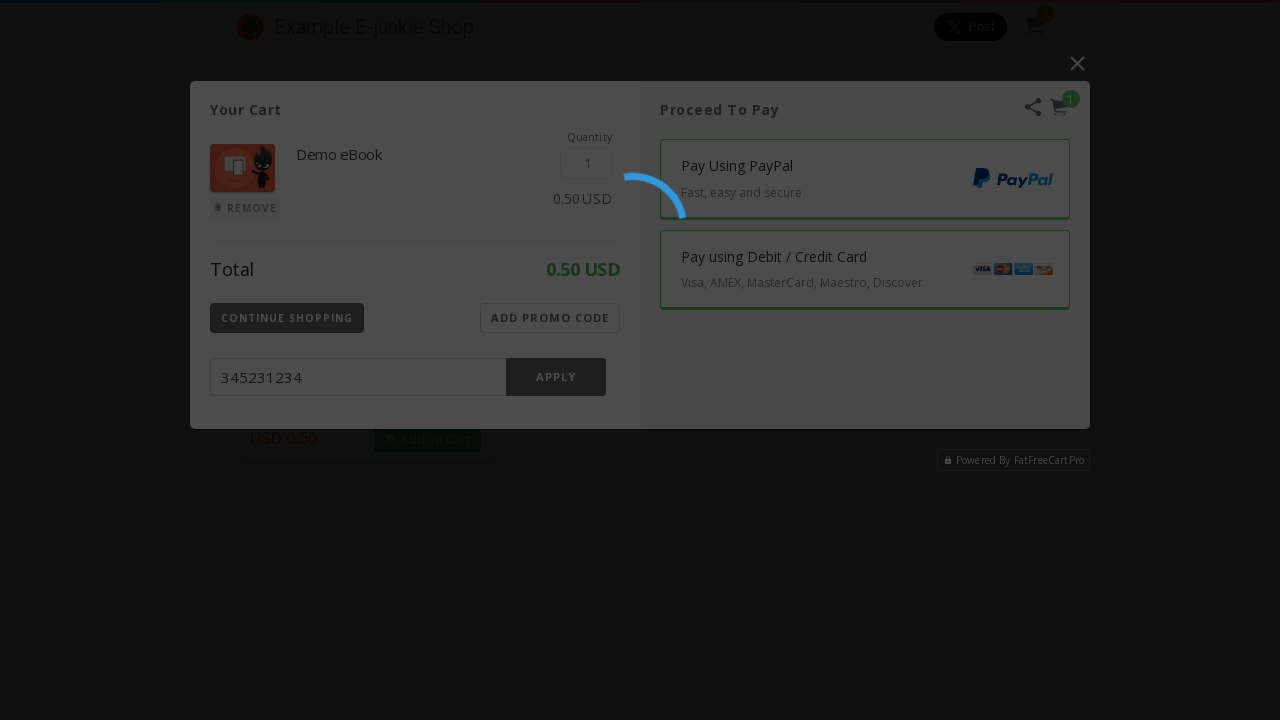

Invalid promo code error message appeared
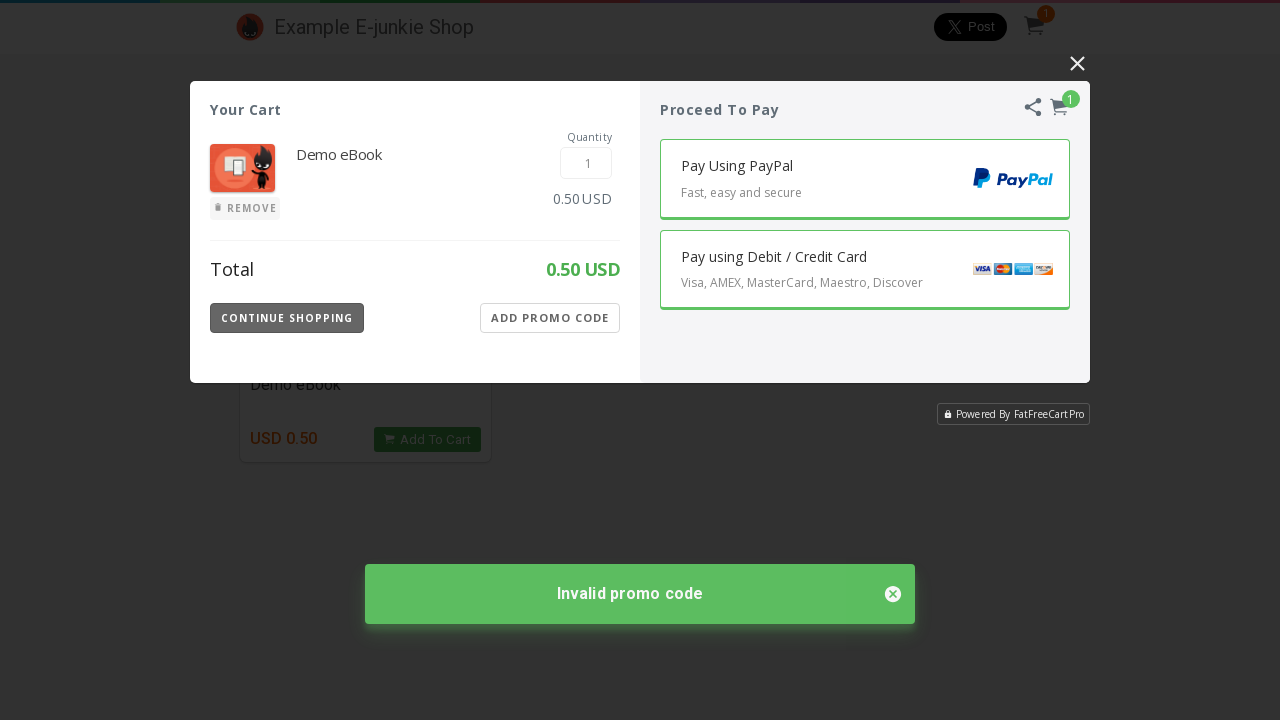

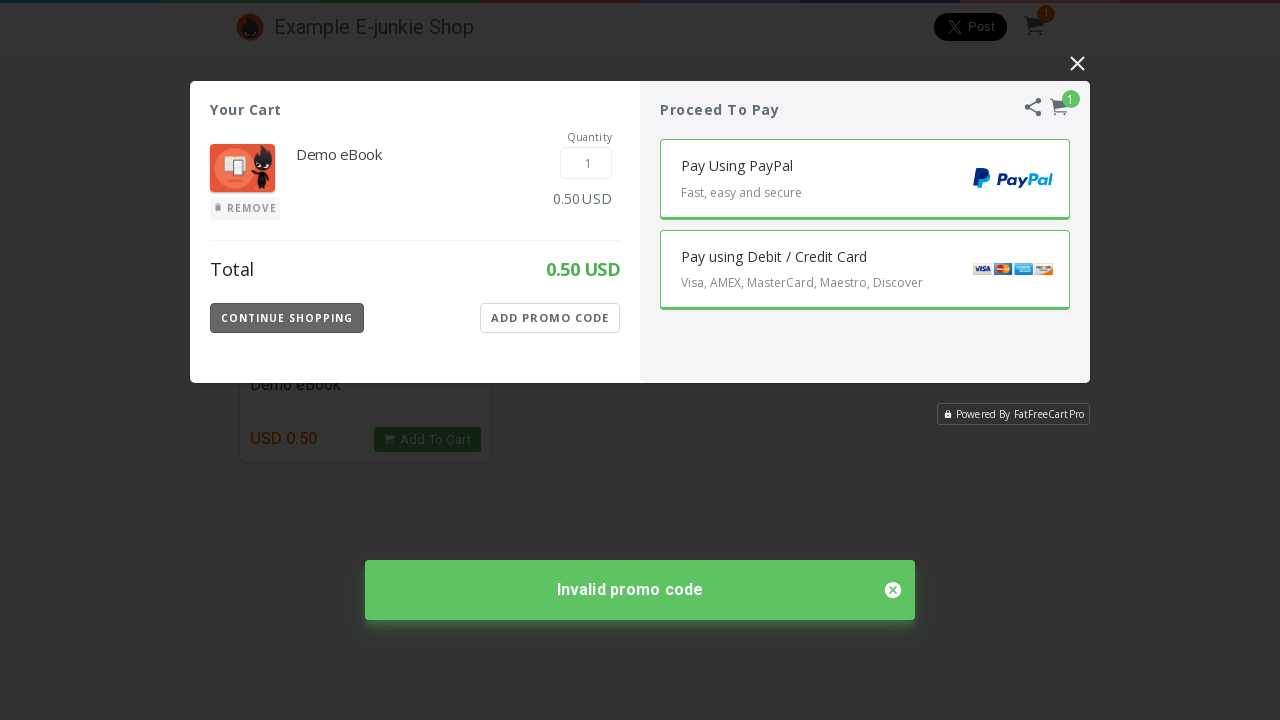